Tests nested frame navigation and form filling by switching between frames and entering text in different frame contexts

Starting URL: https://ui.vision/demo/webtest/frames/

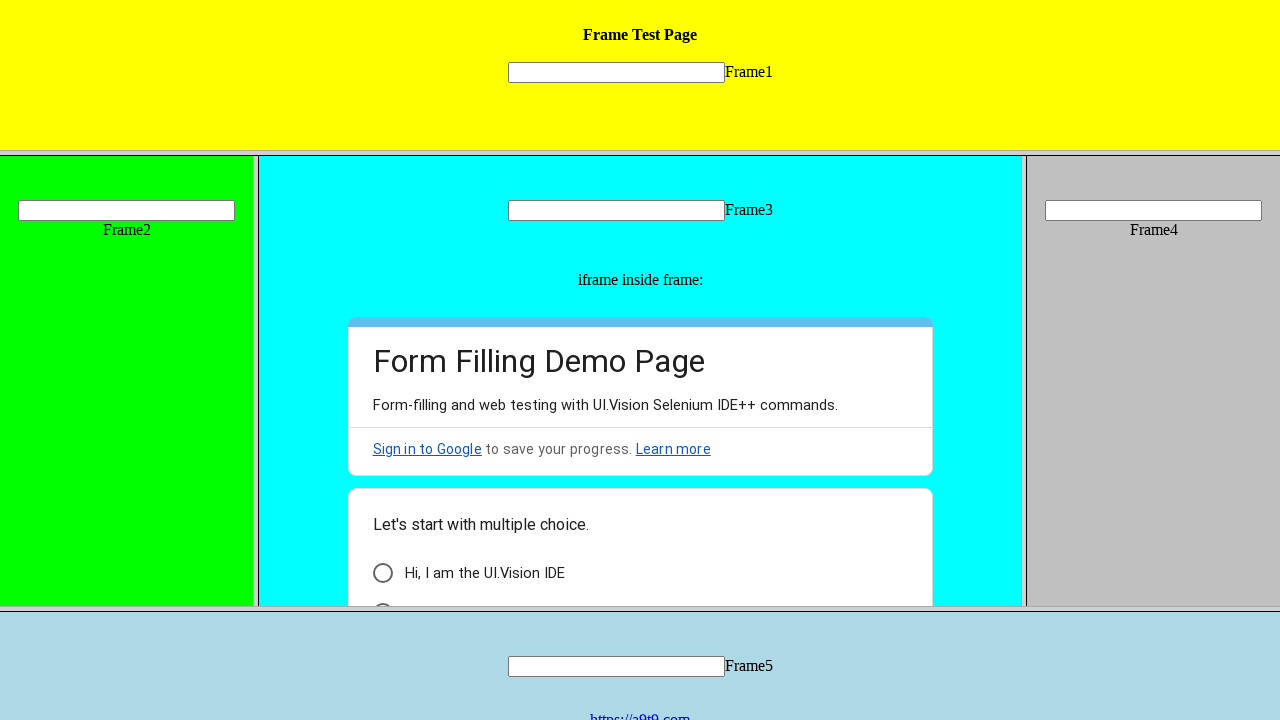

Located frame 1 element
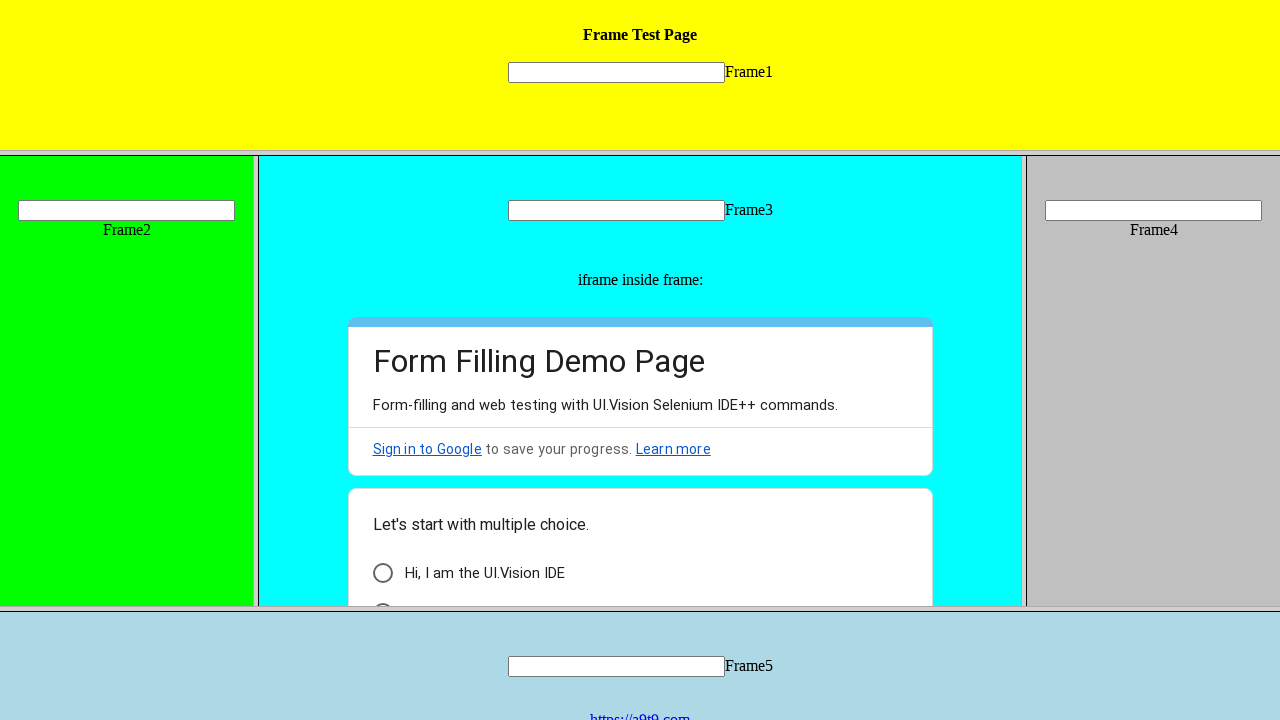

Filled text input in frame 1 with 'frame1.....' on frame[src='frame_1.html'] >> internal:control=enter-frame >> input[name='mytext1
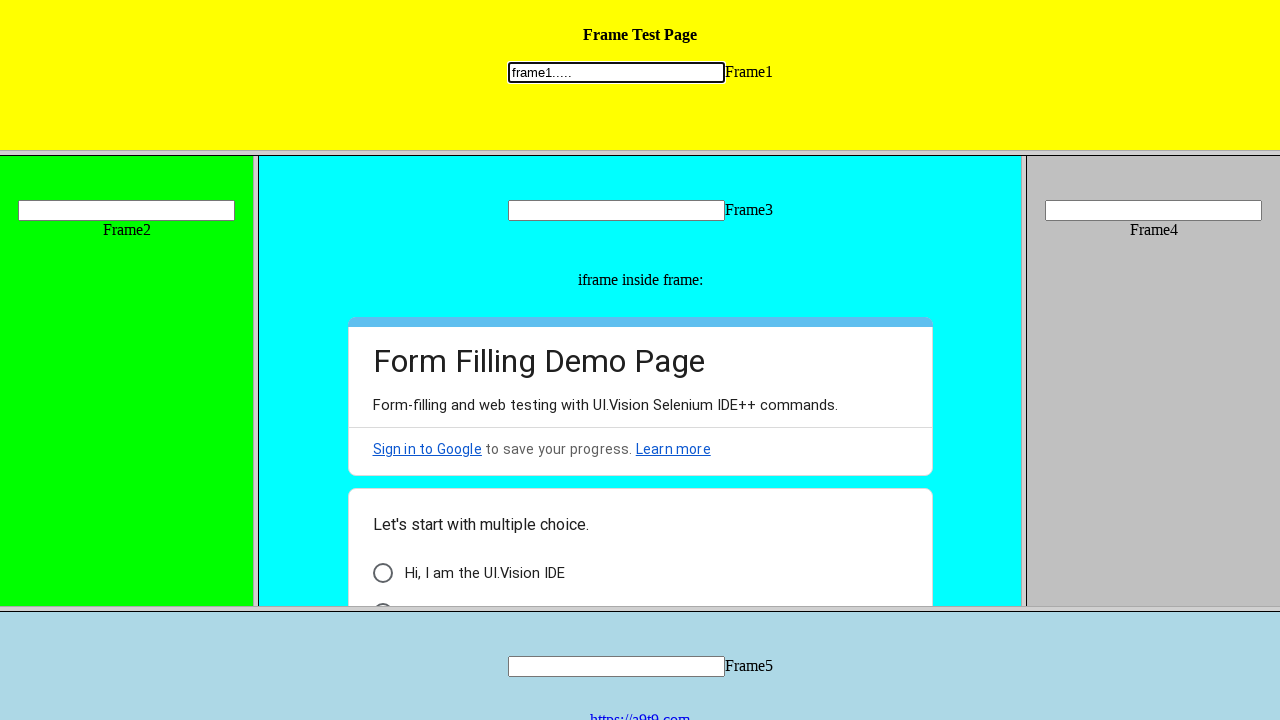

Located frame 3 element
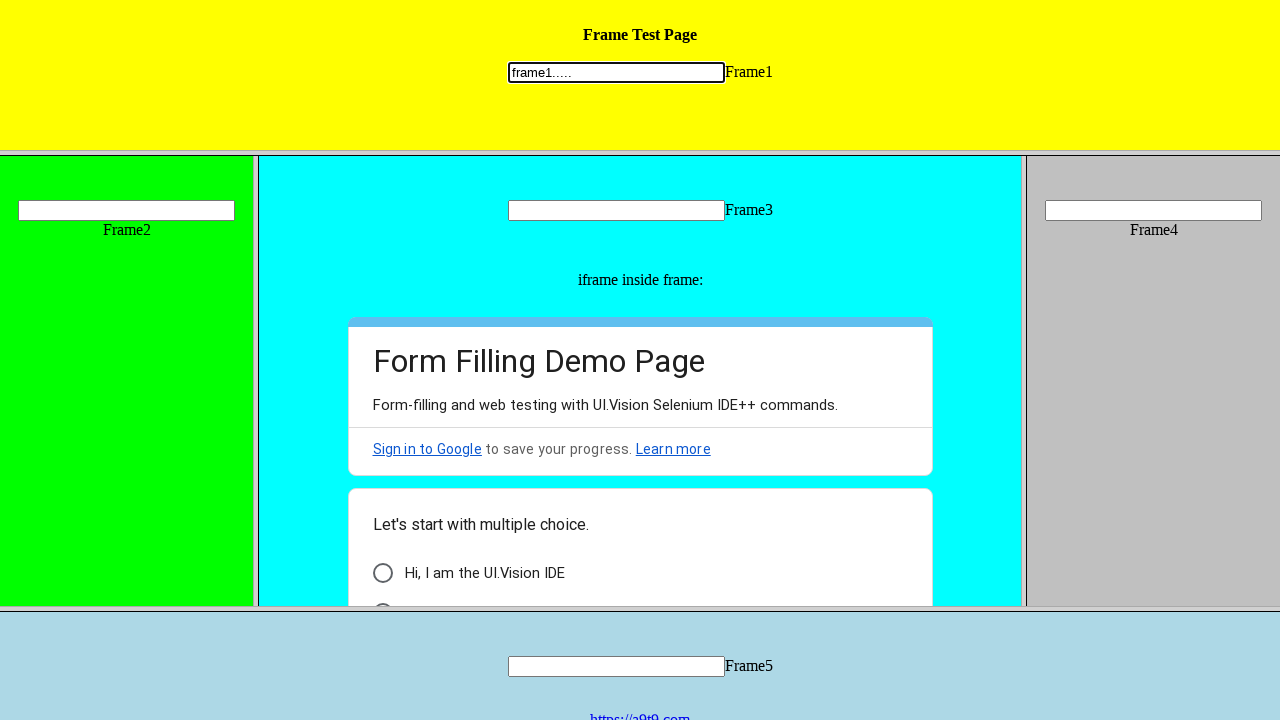

Filled text input in frame 3 with 'frame3.....' on frame[src='frame_3.html'] >> internal:control=enter-frame >> input[name='mytext3
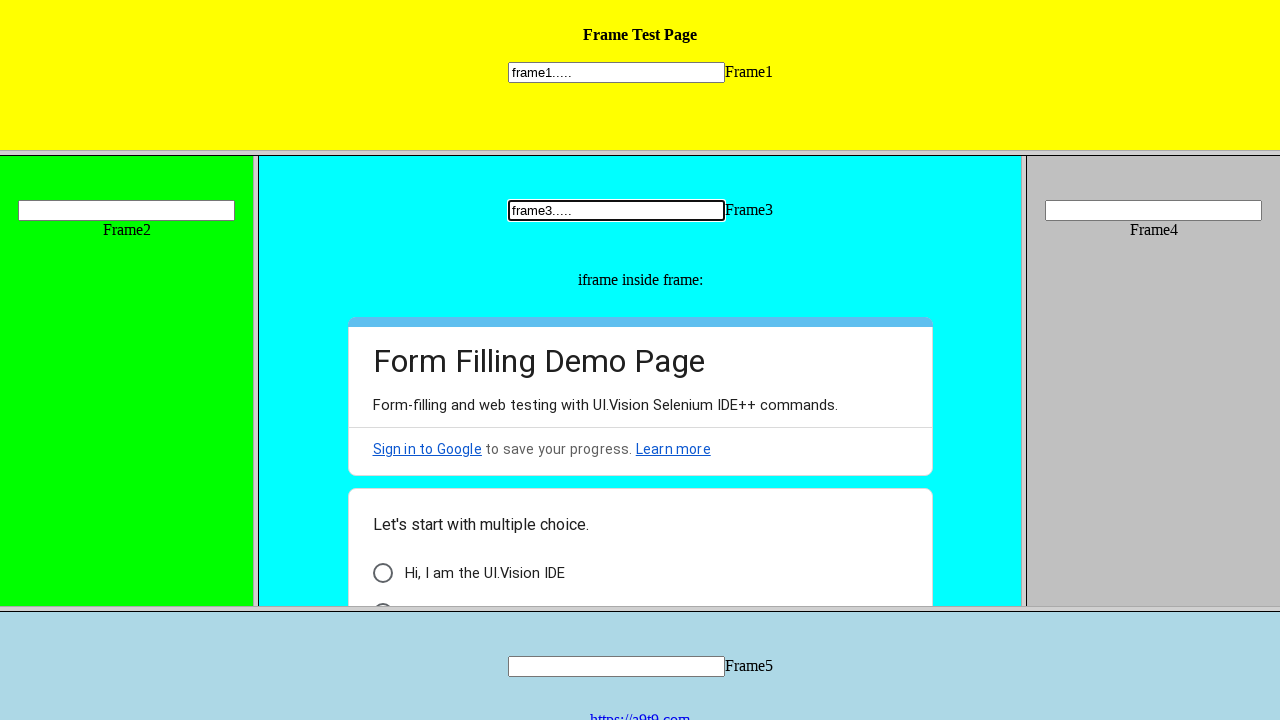

Located nested iframe within frame 3
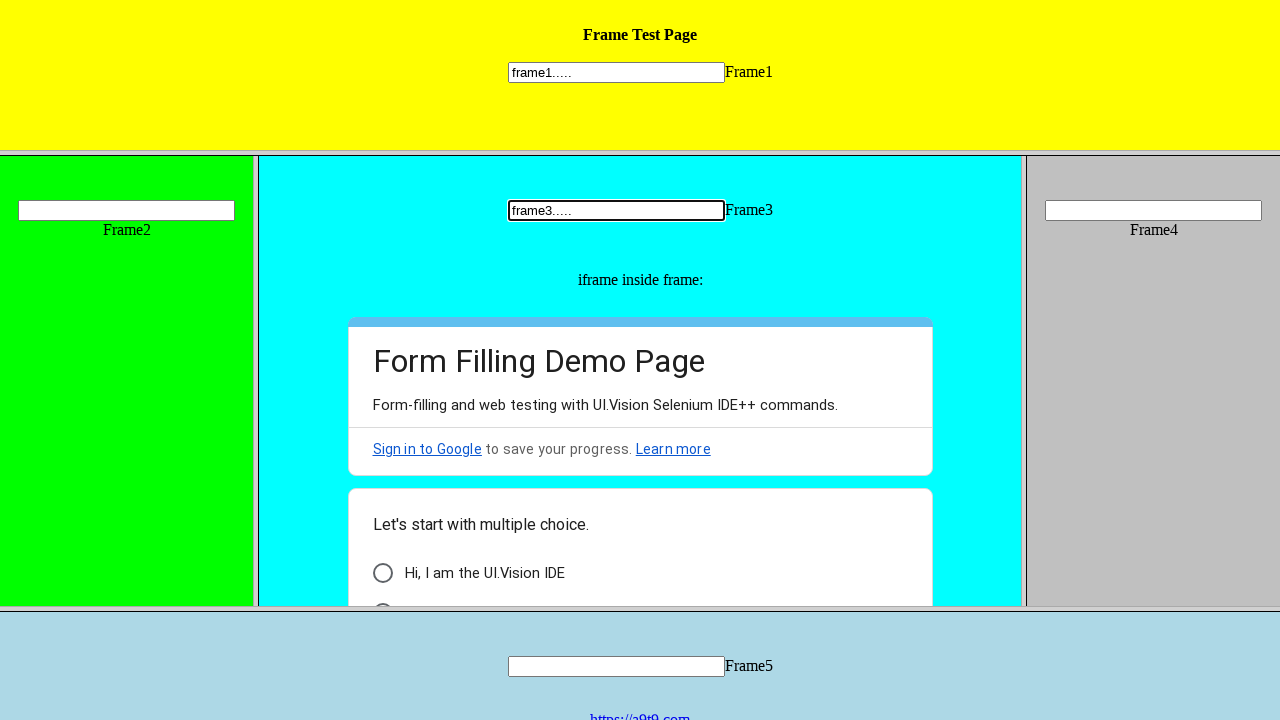

Clicked 'I am a human' checkbox in nested iframe at (450, 596) on frame[src='frame_3.html'] >> internal:control=enter-frame >> iframe >> internal:
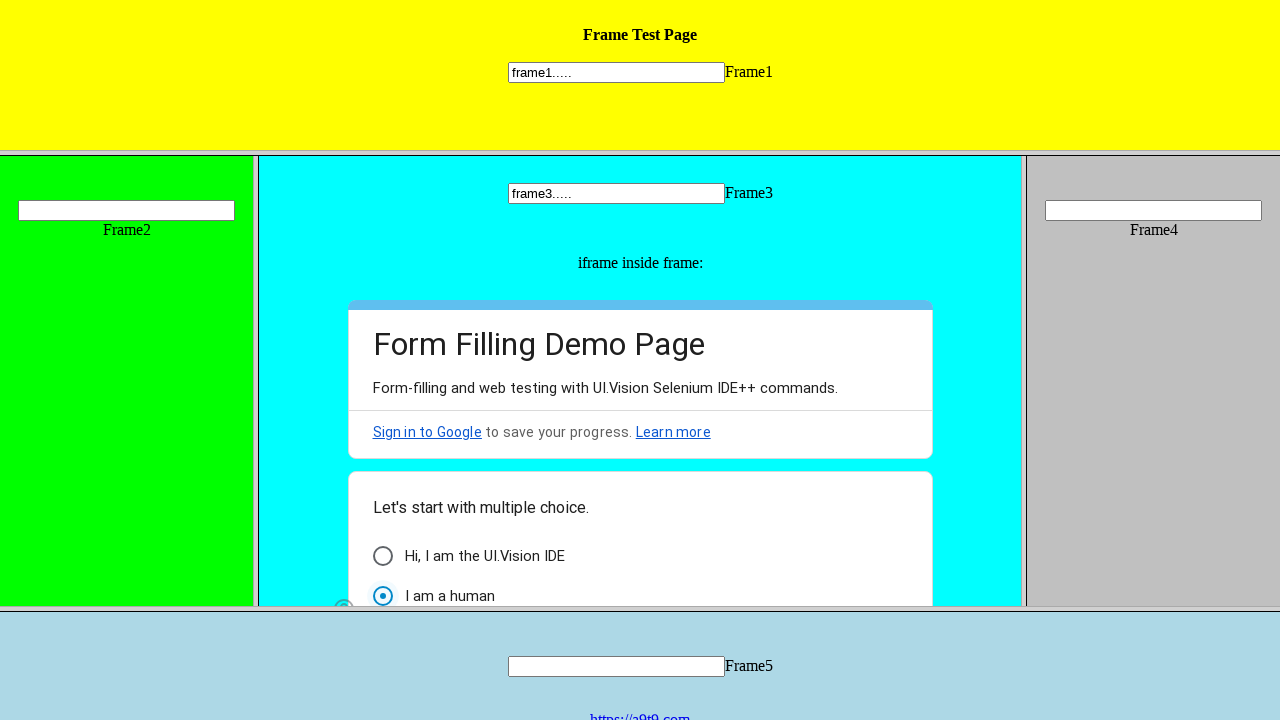

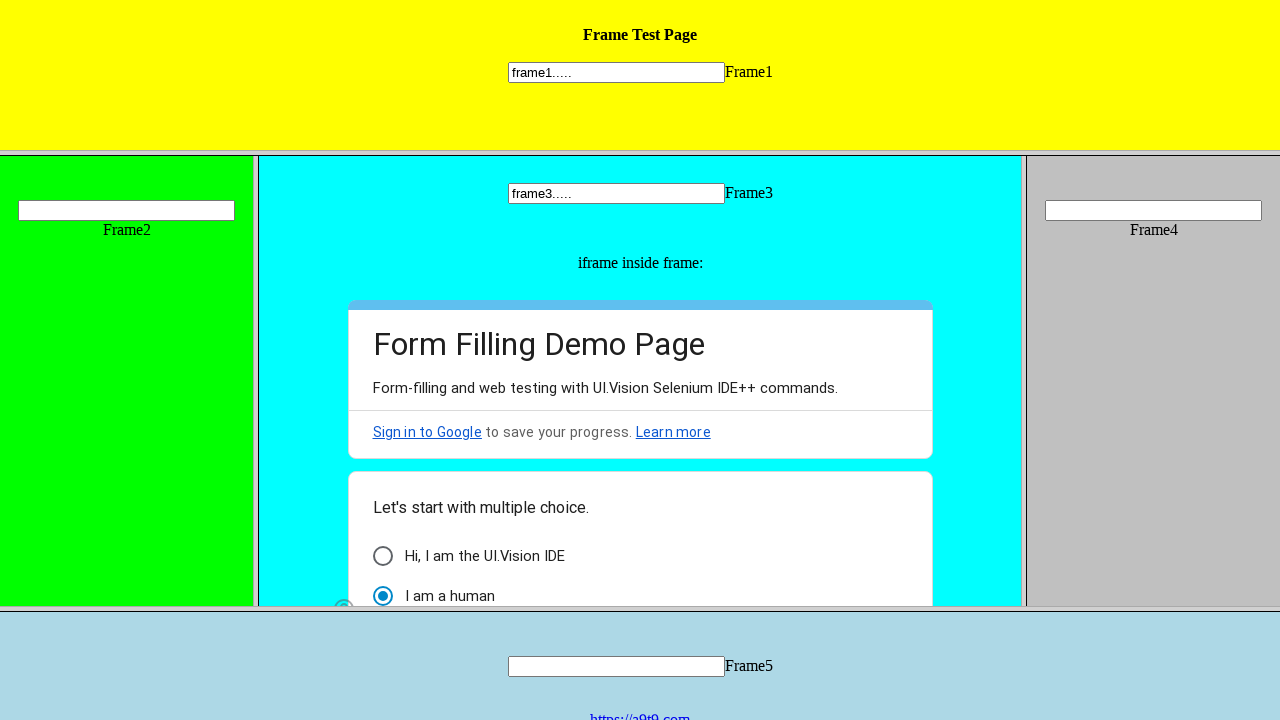